Tests clicking a button identified by CSS class selector on the UI Testing Playground class attribute challenge page

Starting URL: http://uitestingplayground.com/classattr

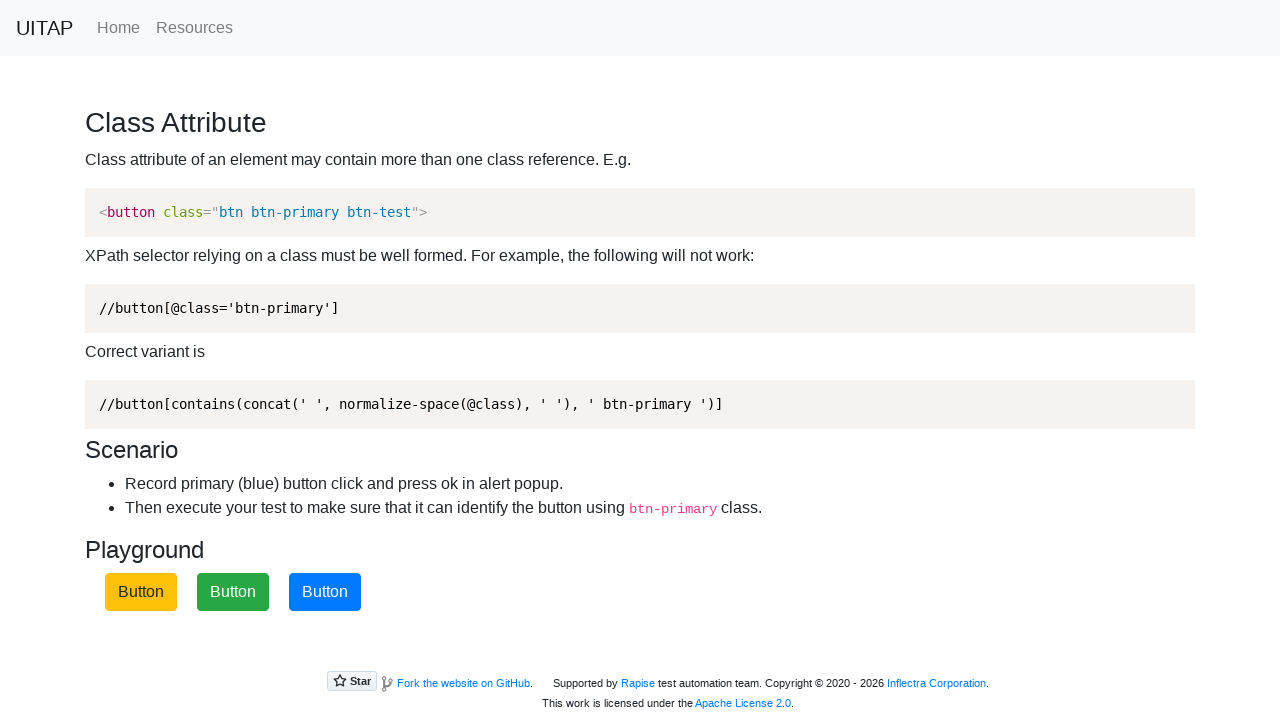

Navigated to UI Testing Playground class attribute challenge page
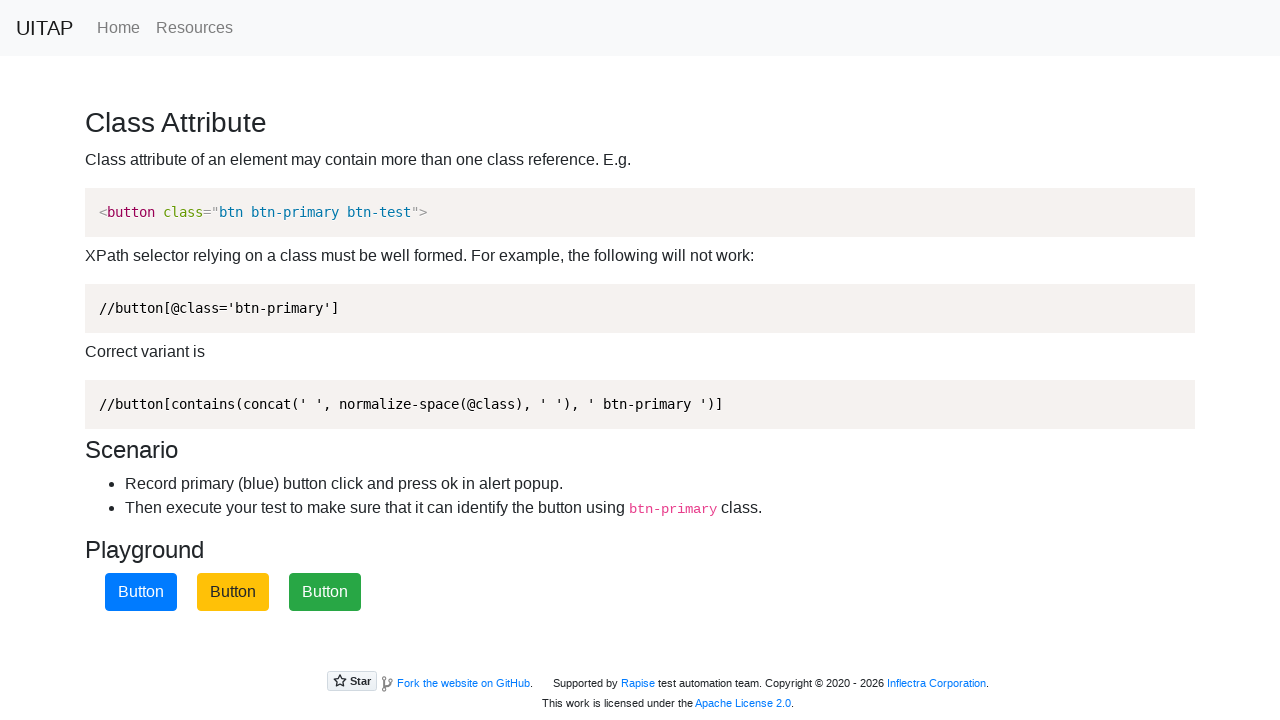

Clicked button with CSS class selector '.btn-test' at (141, 592) on button.btn-test
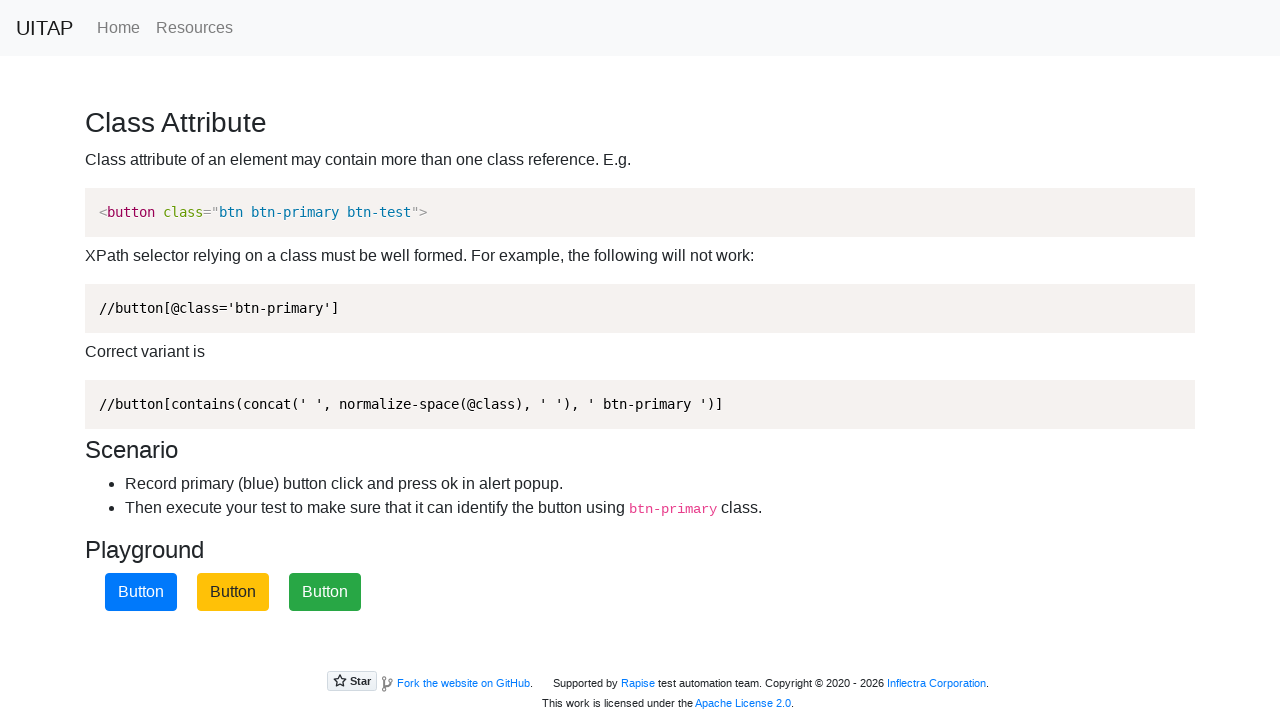

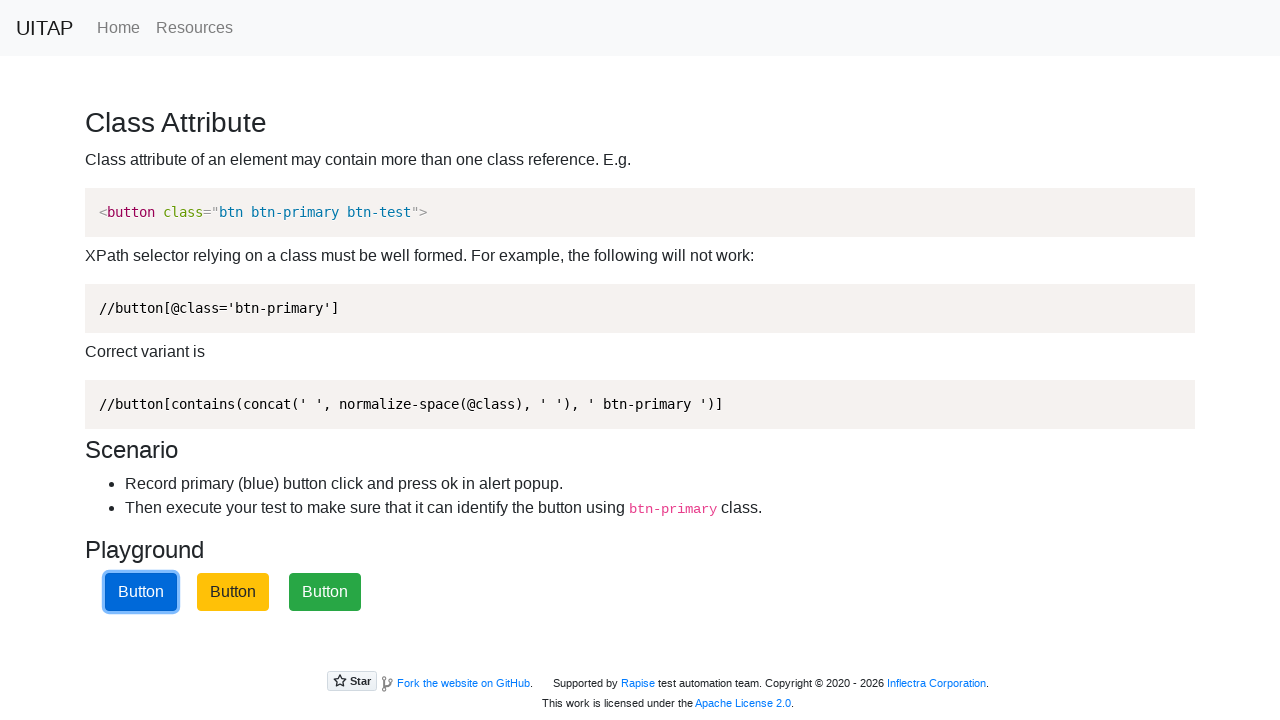